Tests that a context menu opens when right-clicking on a button element using the jQuery-contextMenu demo page

Starting URL: https://swisnl.github.io/jQuery-contextMenu/demo.html

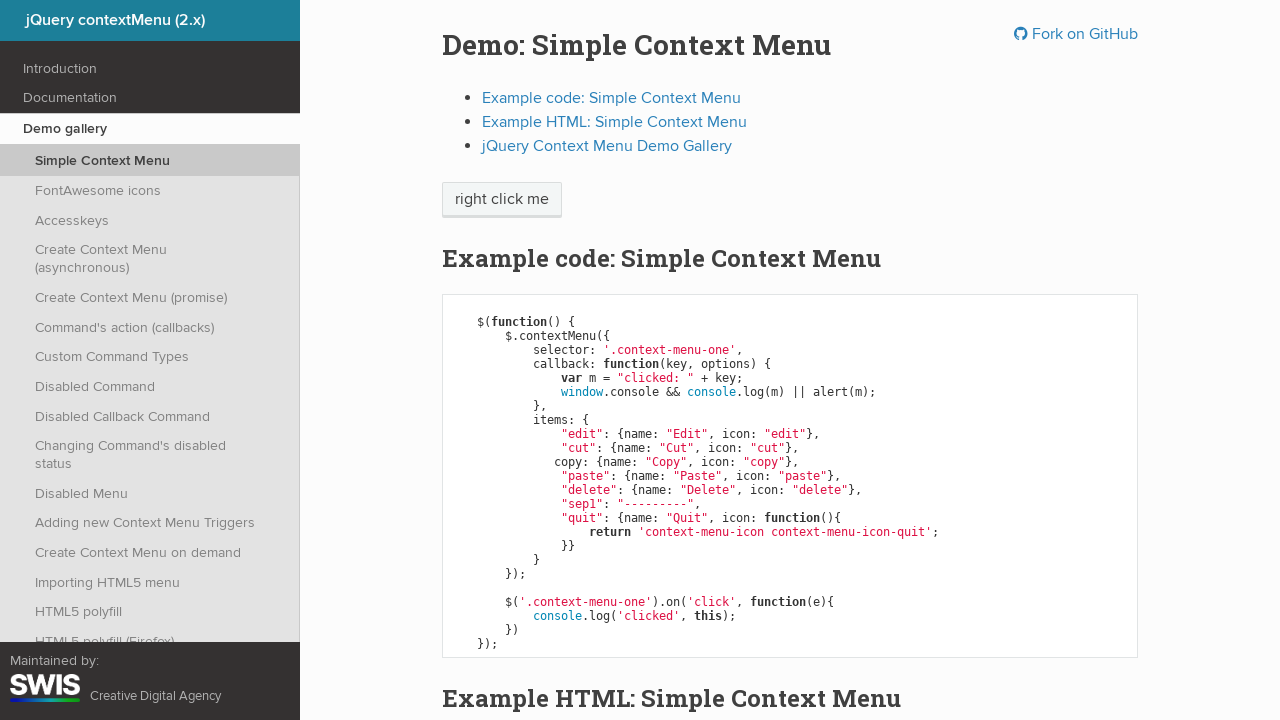

Right-clicked on context menu button at (502, 200) on .context-menu-one.btn.btn-neutral
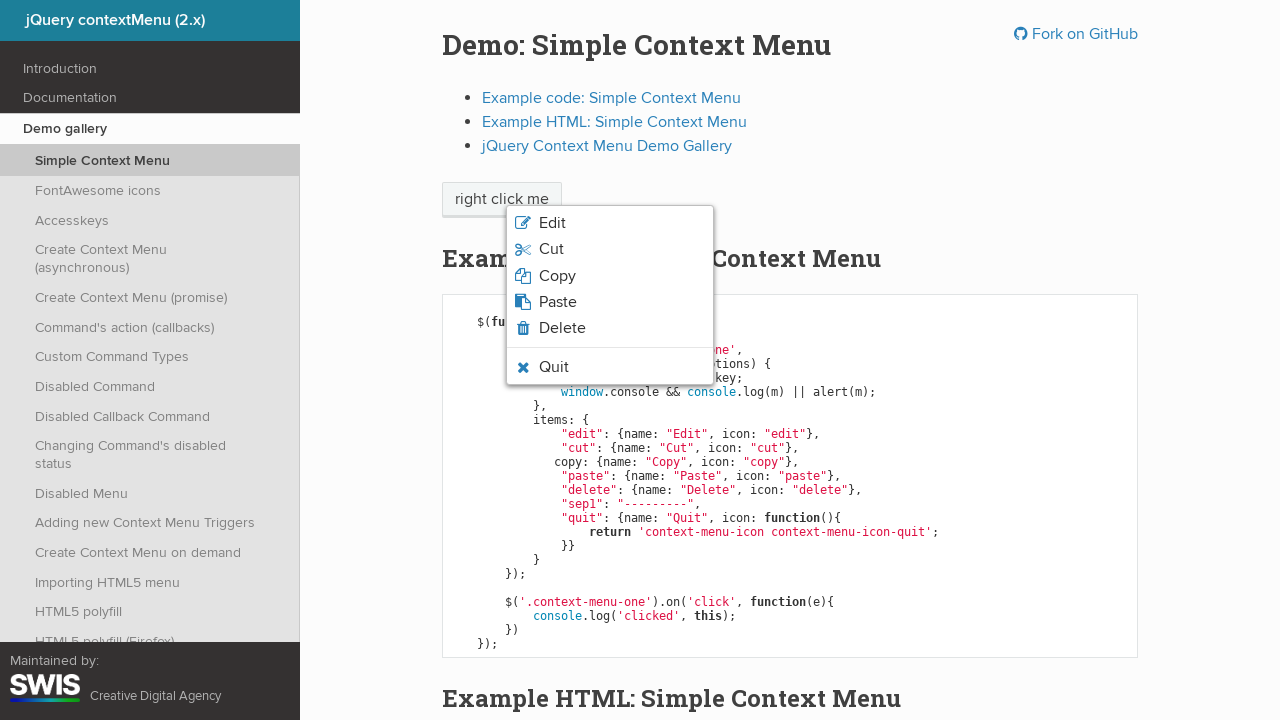

Context menu appeared and became visible
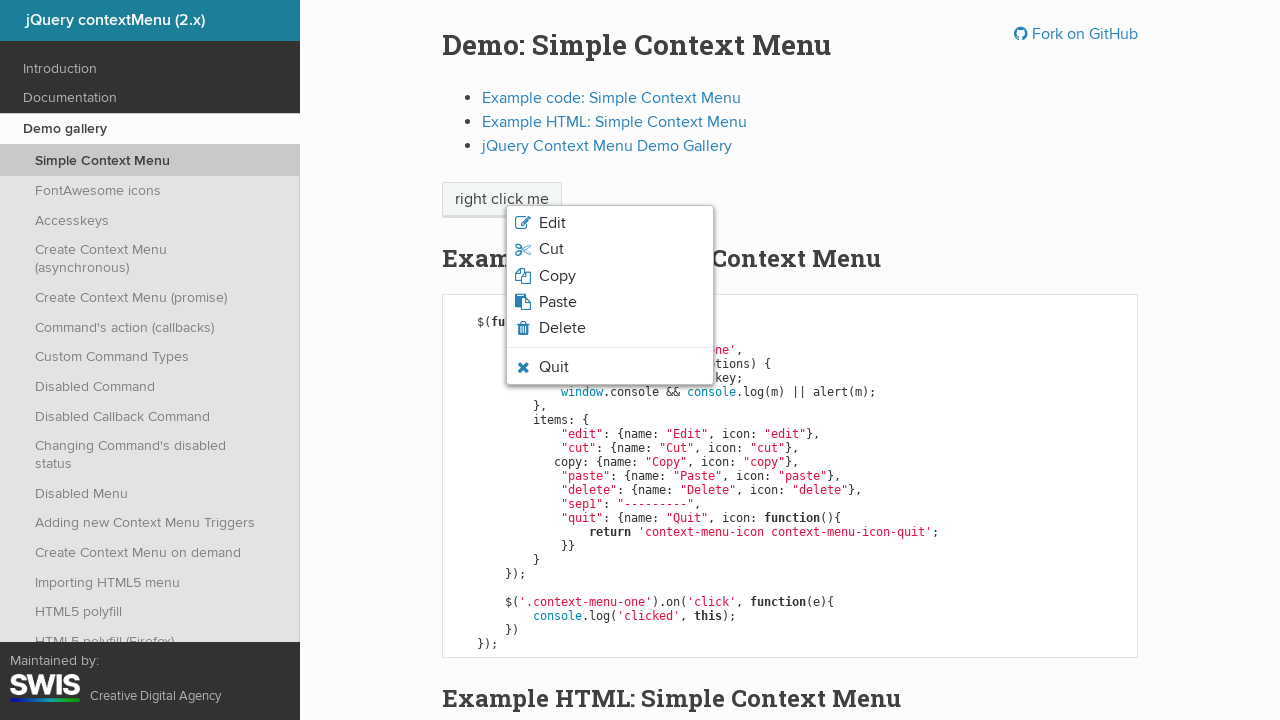

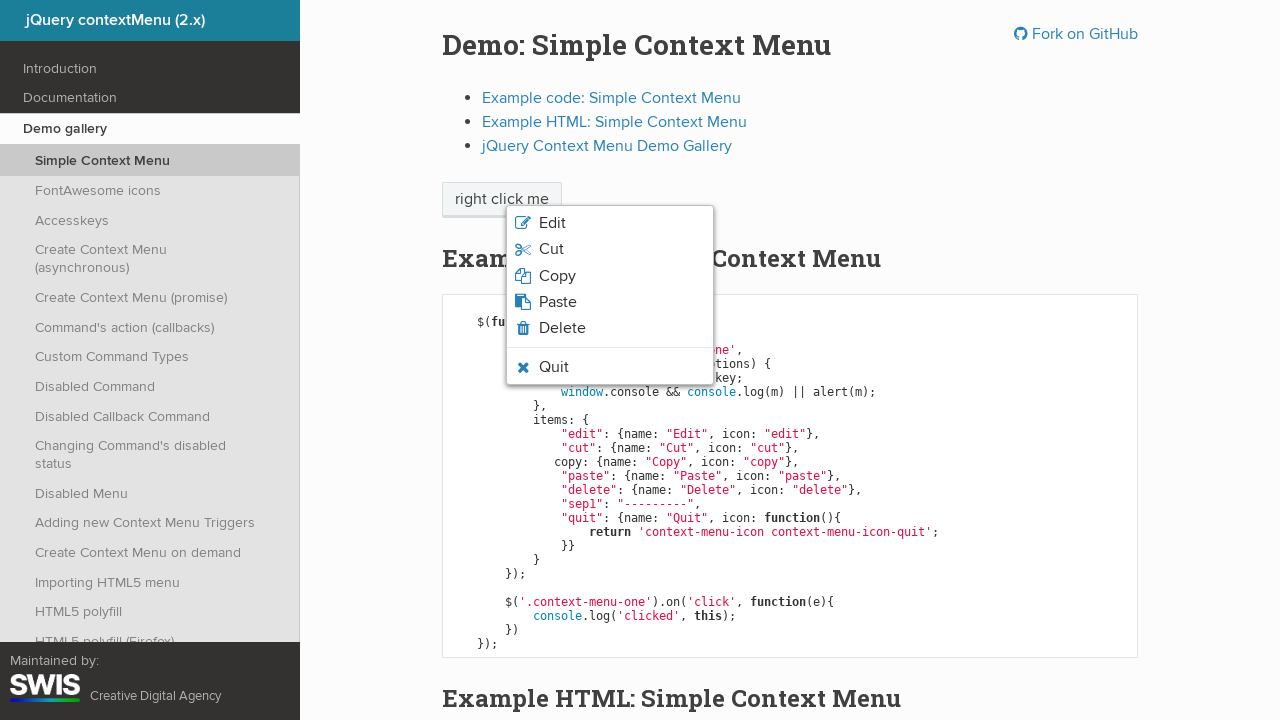